Tests clicking on the Elements header to collapse it, then clicking on the Widgets header

Starting URL: https://demoqa.com/elements

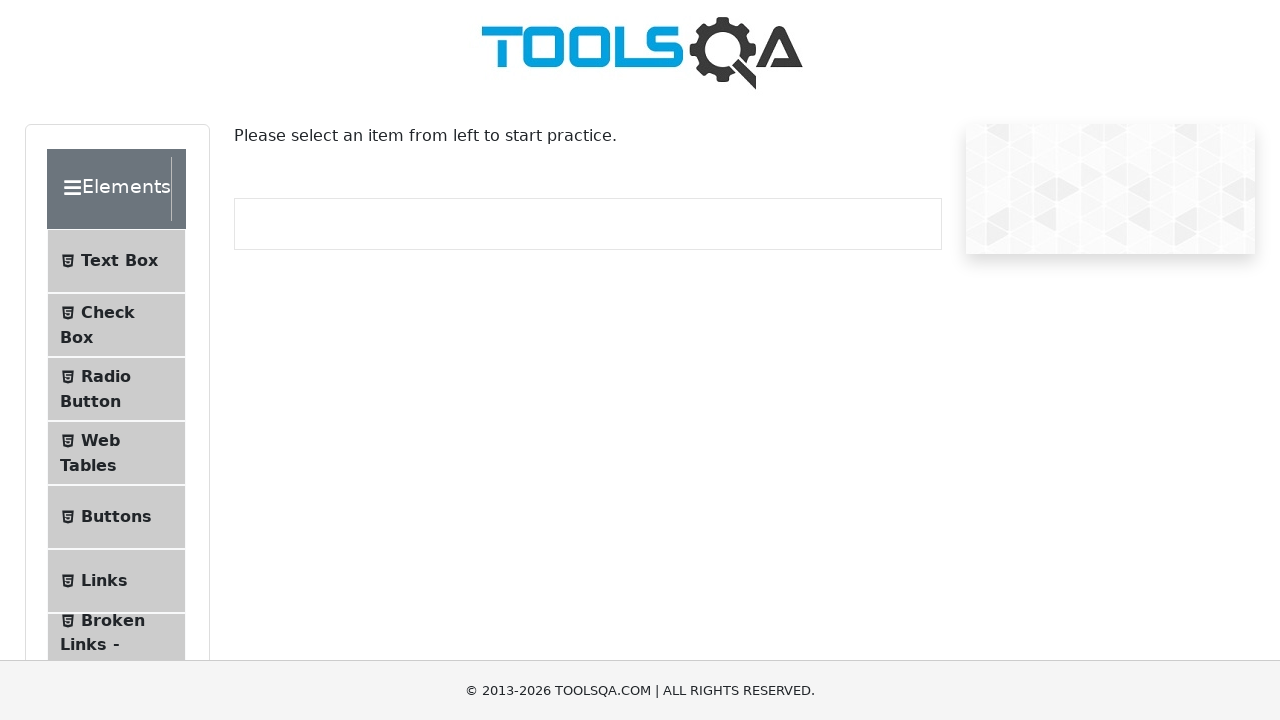

Clicked Elements header to collapse it at (116, 189) on div.header-wrapper:has-text('Elements')
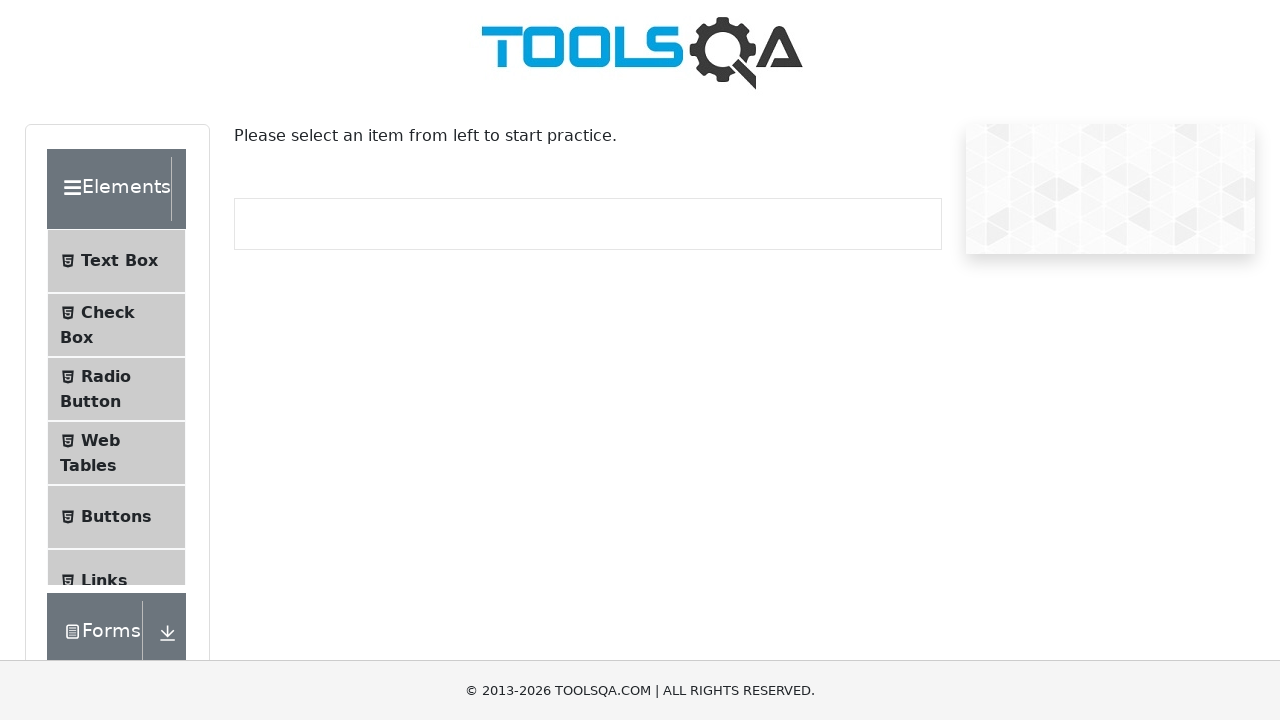

Clicked Widgets header at (116, 453) on div.header-wrapper:has-text('Widgets')
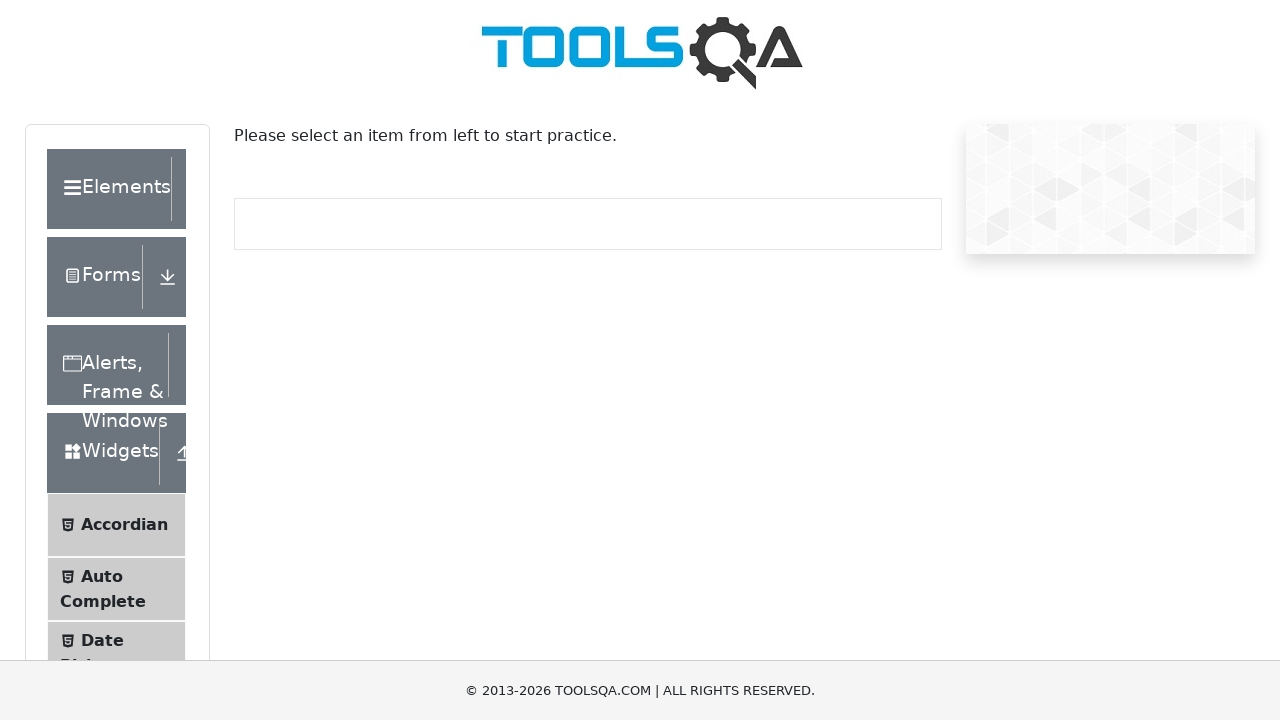

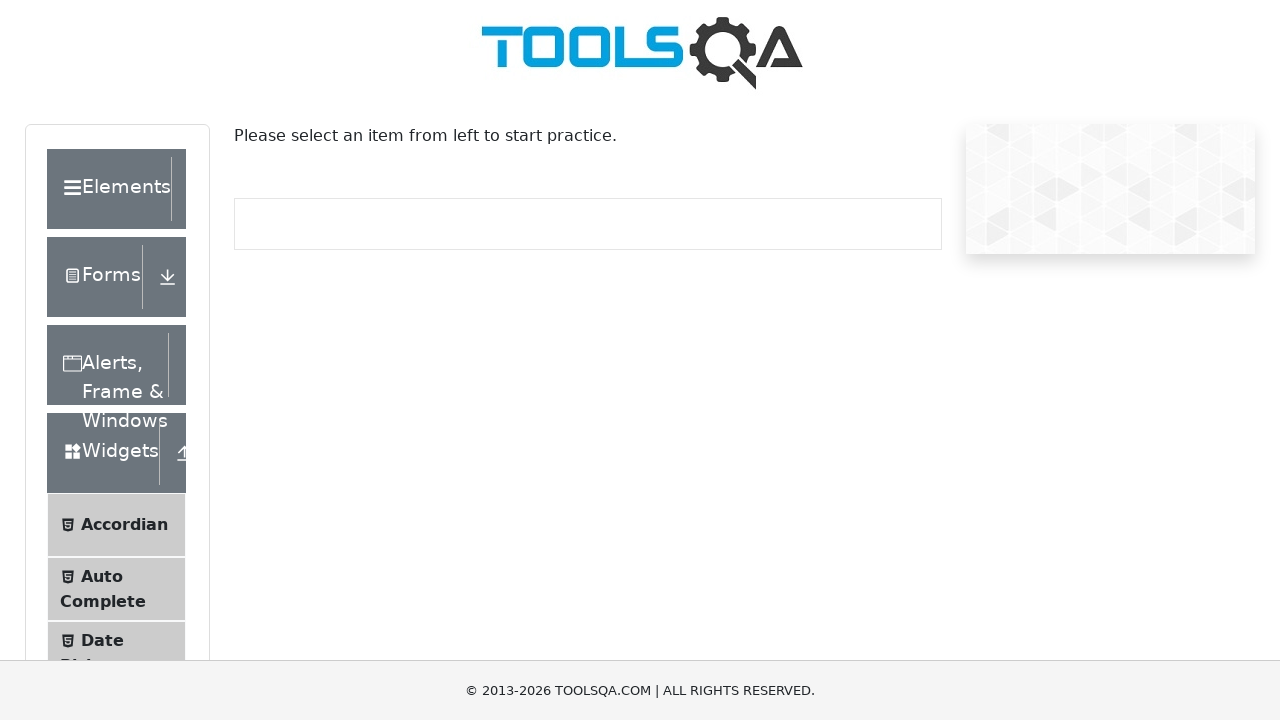